Navigates to the Fingers website and retrieves CSS property value of an element with class 'rubik_regular'

Starting URL: https://www.fingers.co.in/

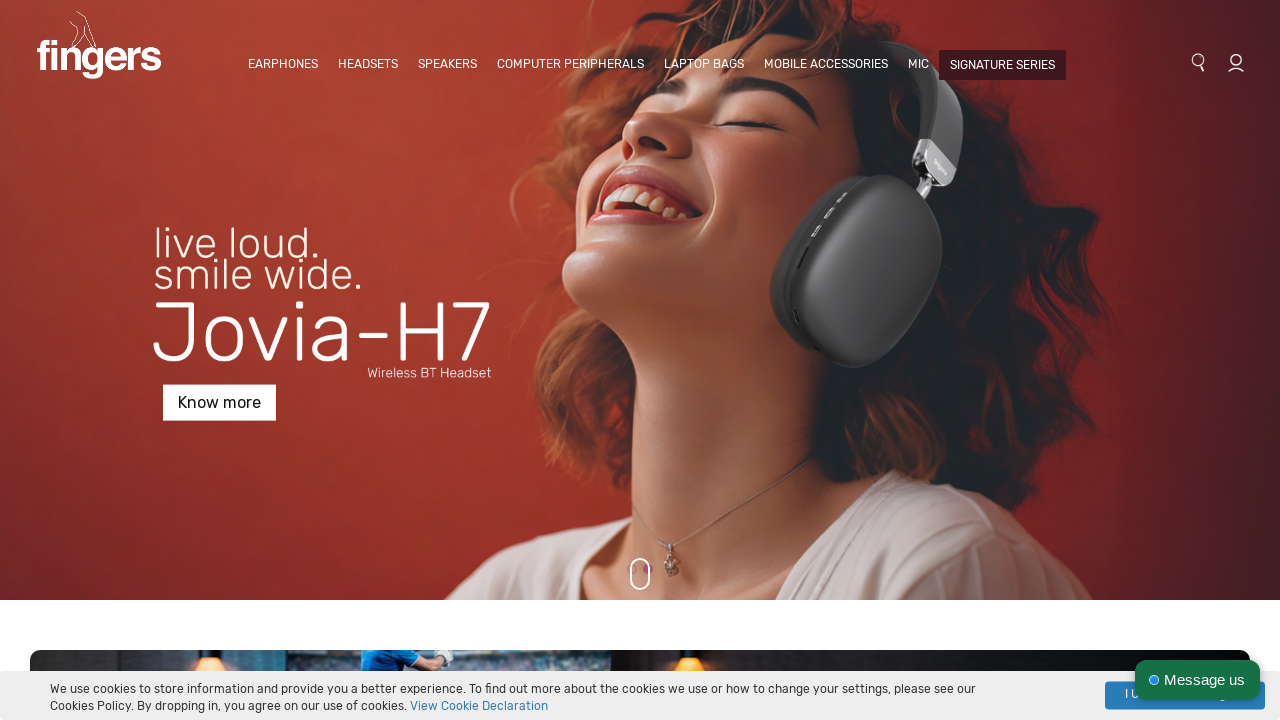

Waited for element with class 'rubik_regular' to be visible
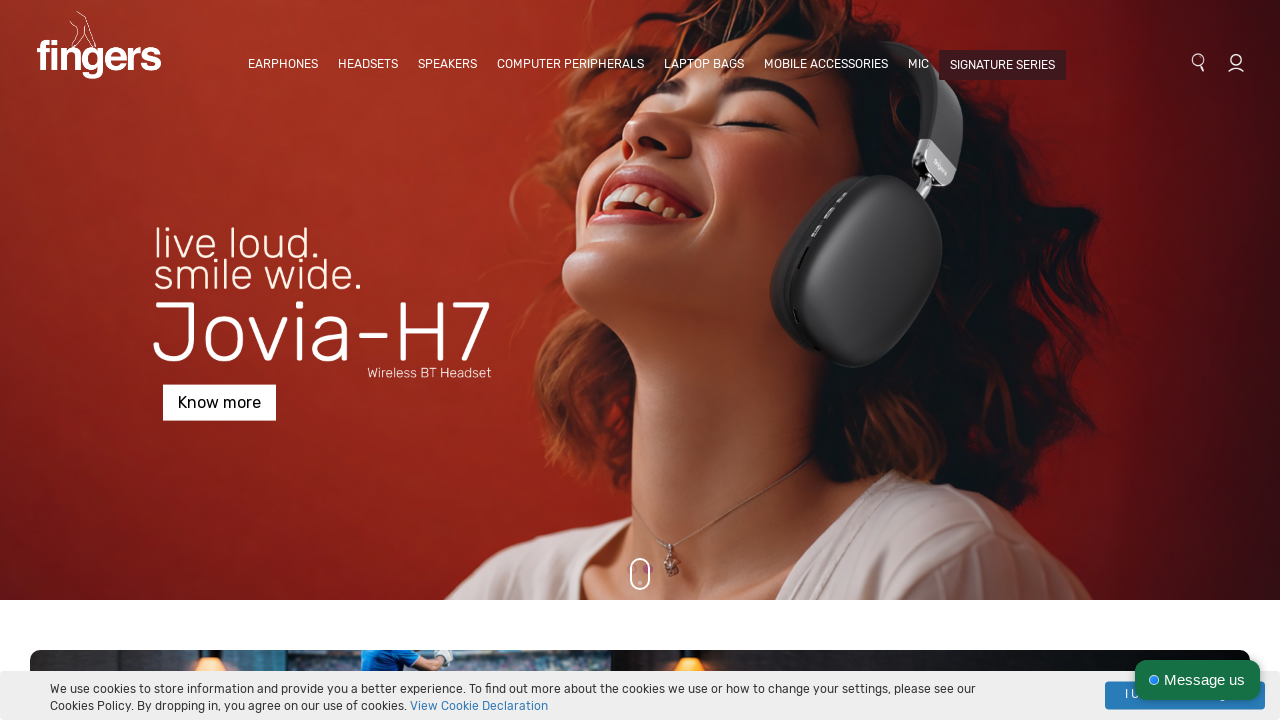

Located first element with class 'rubik_regular'
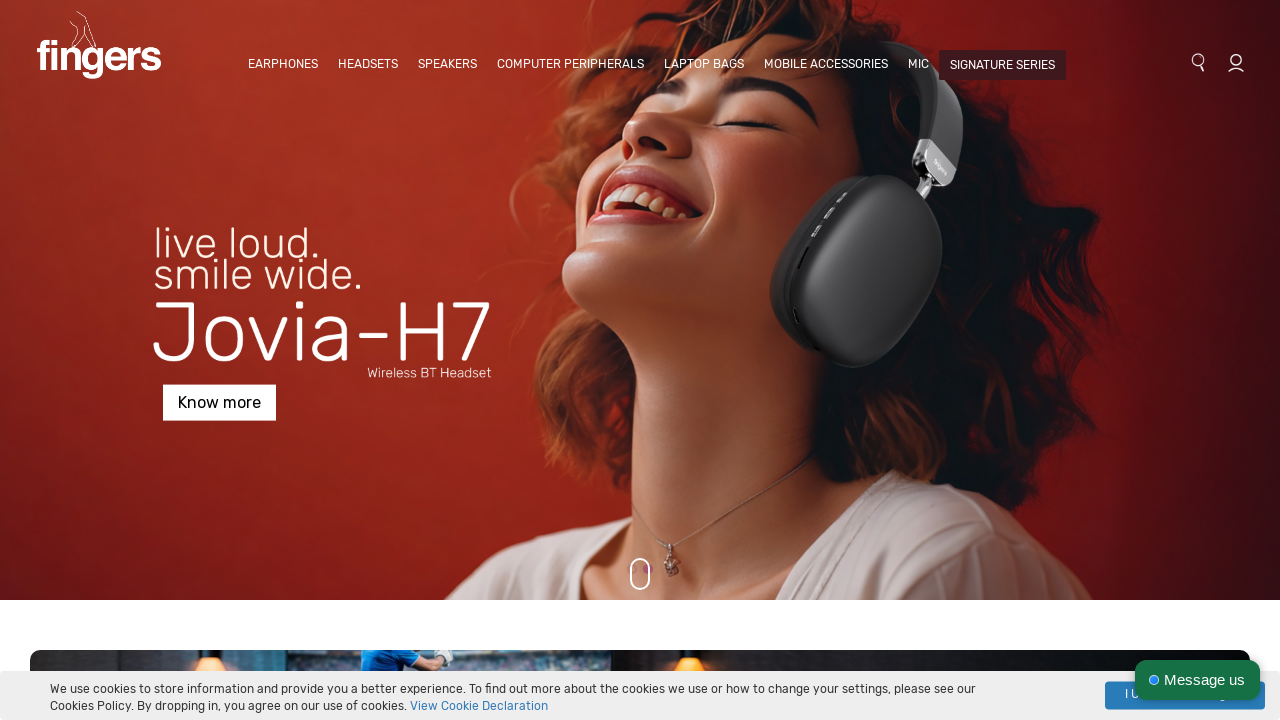

Retrieved computed font-size CSS property value
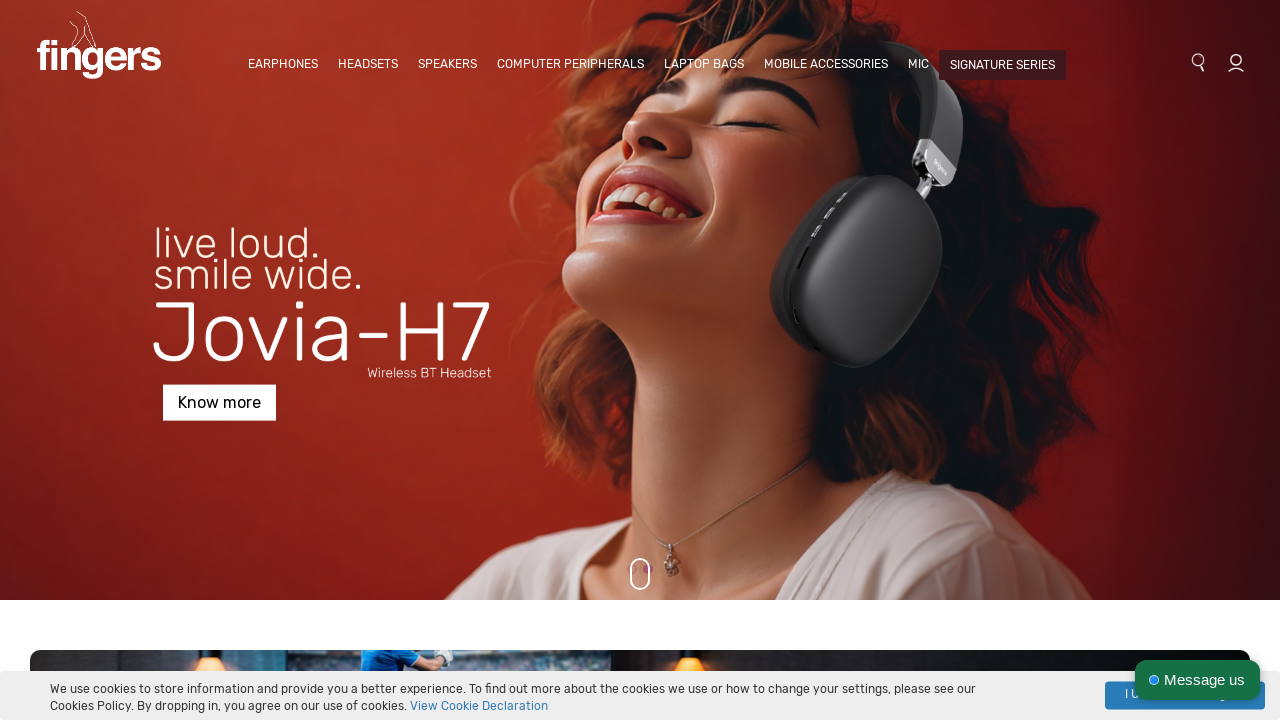

Printed font size value: 12px
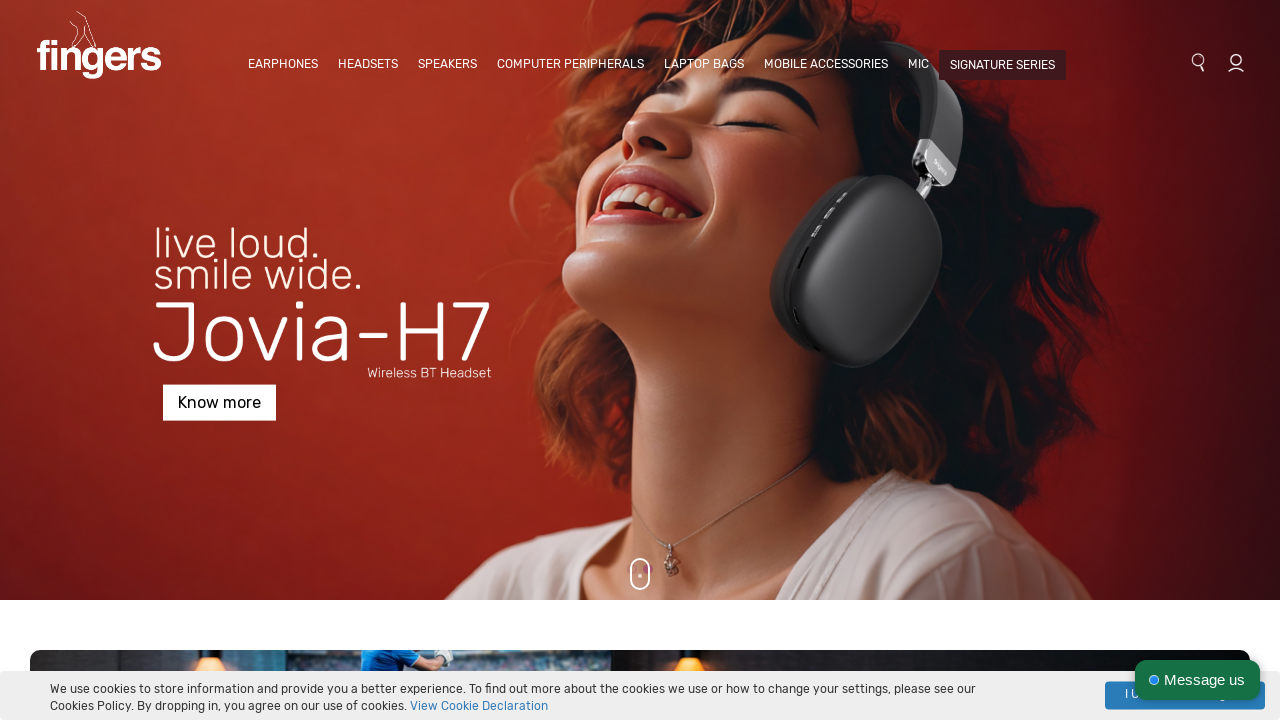

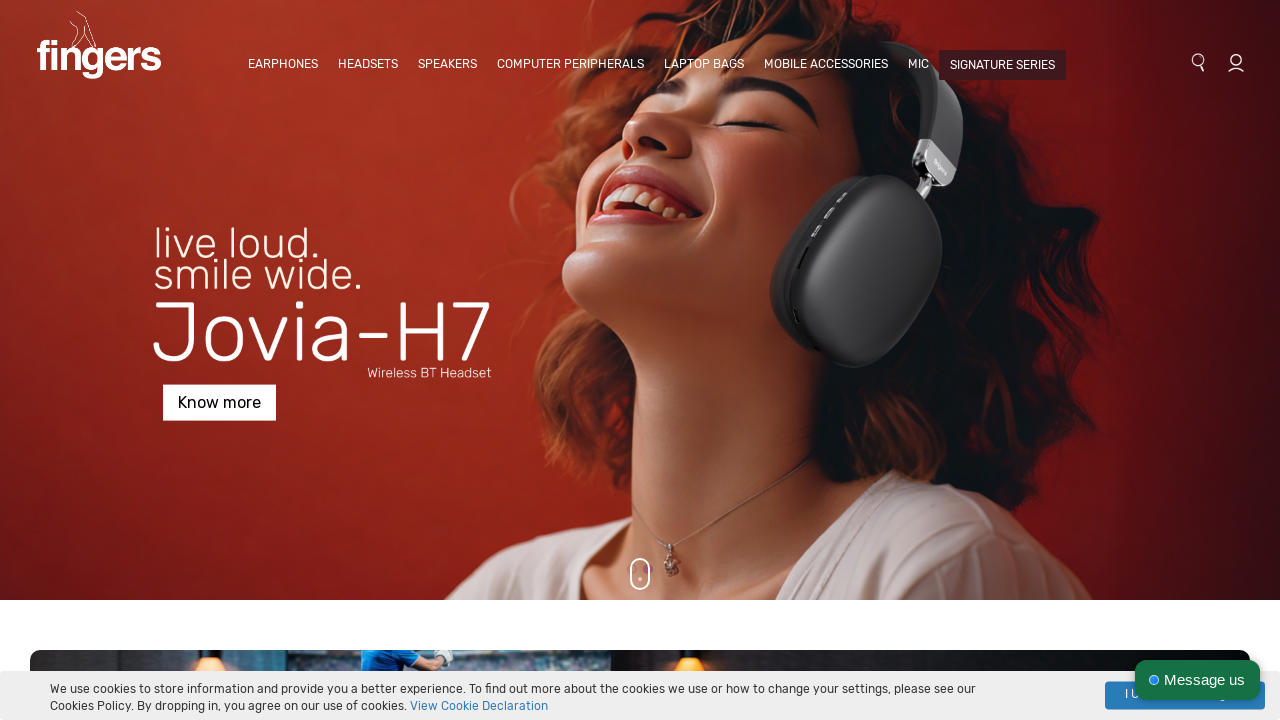